Tests dropdown selection functionality by selecting currency from a static dropdown and incrementing adult passenger count multiple times

Starting URL: https://rahulshettyacademy.com/dropdownsPractise/

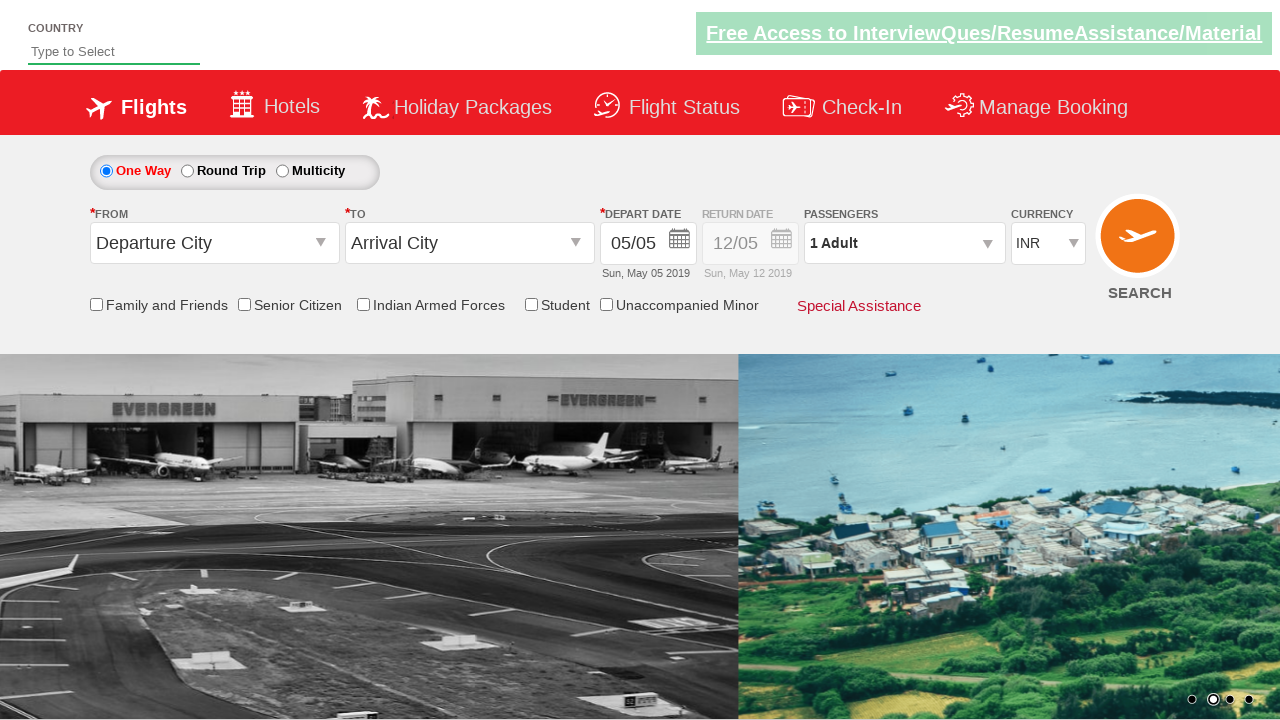

Selected 4th currency option from static dropdown on #ctl00_mainContent_DropDownListCurrency
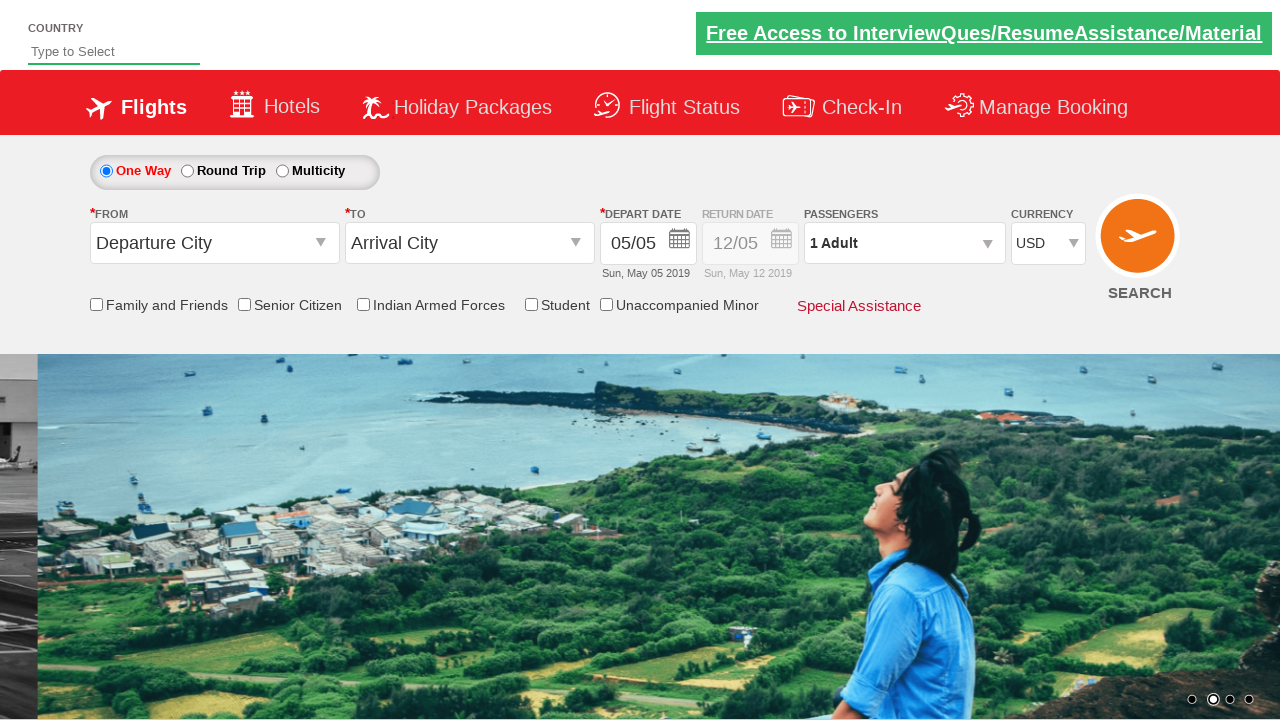

Retrieved selected currency text: USD
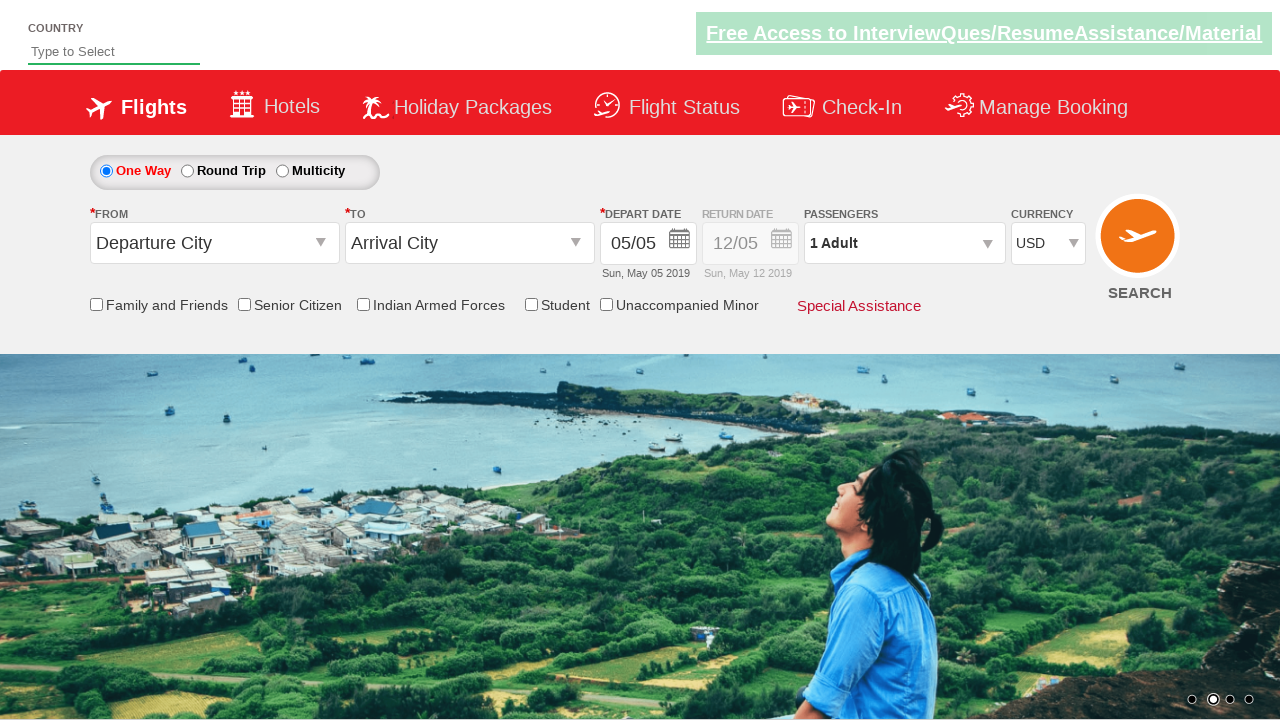

Clicked passenger info div to open passenger selection at (904, 243) on #divpaxinfo
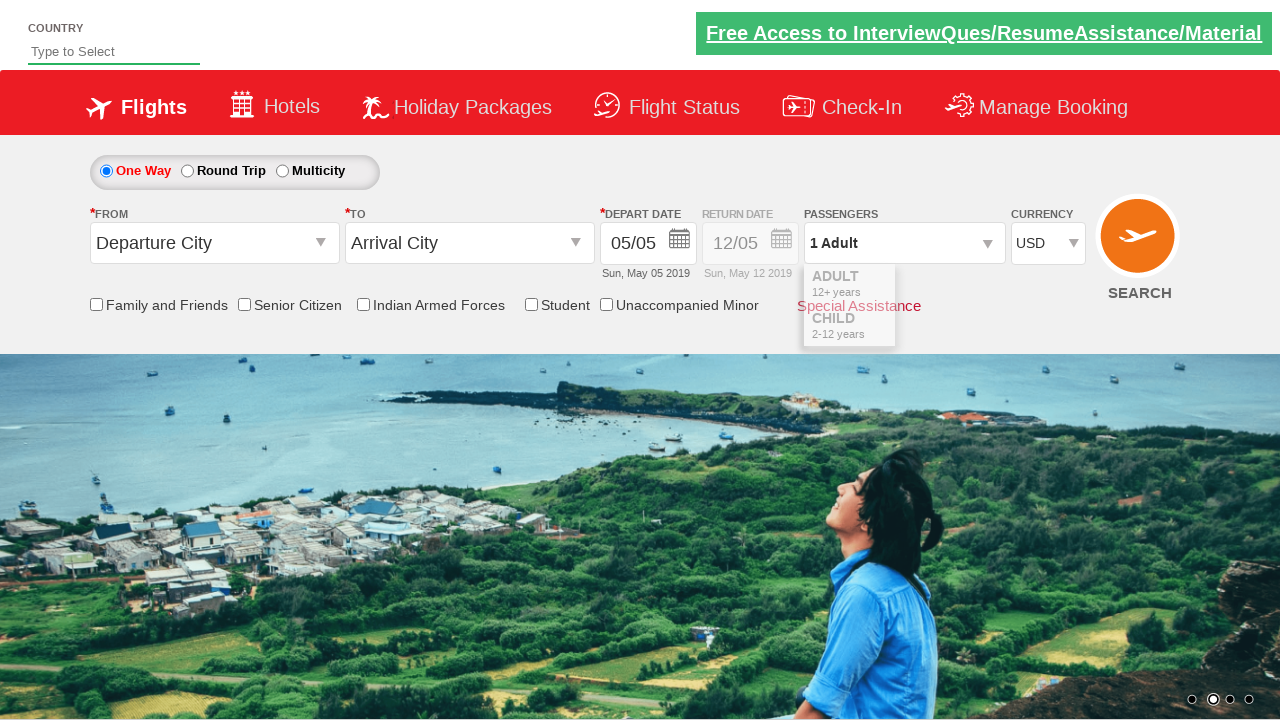

Incremented adult passenger count (iteration 1 of 5) at (982, 288) on #hrefIncAdt
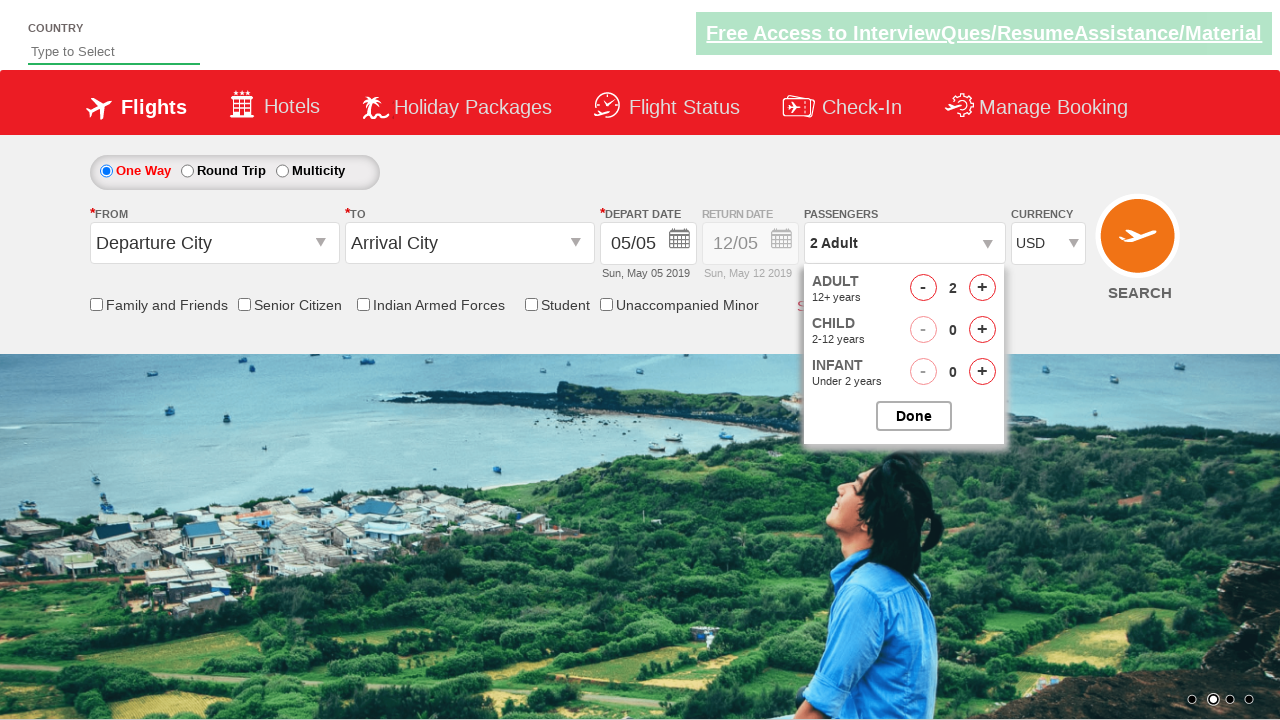

Incremented adult passenger count (iteration 2 of 5) at (982, 288) on #hrefIncAdt
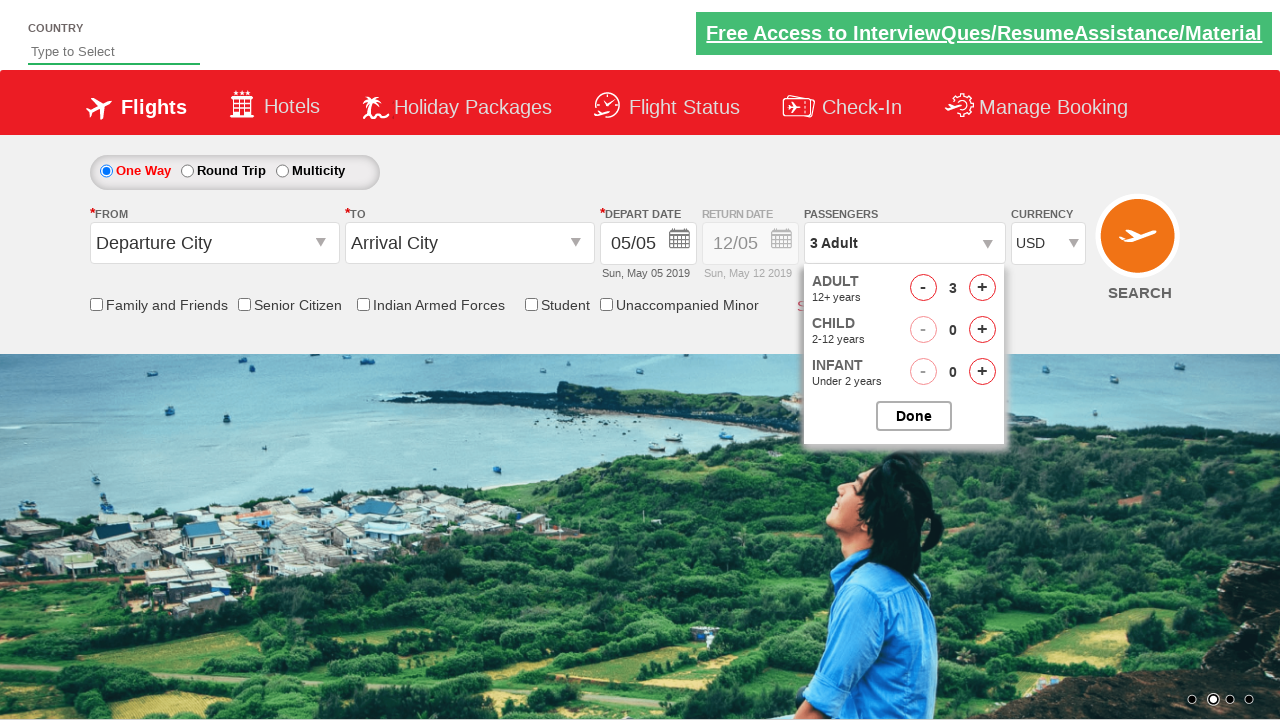

Incremented adult passenger count (iteration 3 of 5) at (982, 288) on #hrefIncAdt
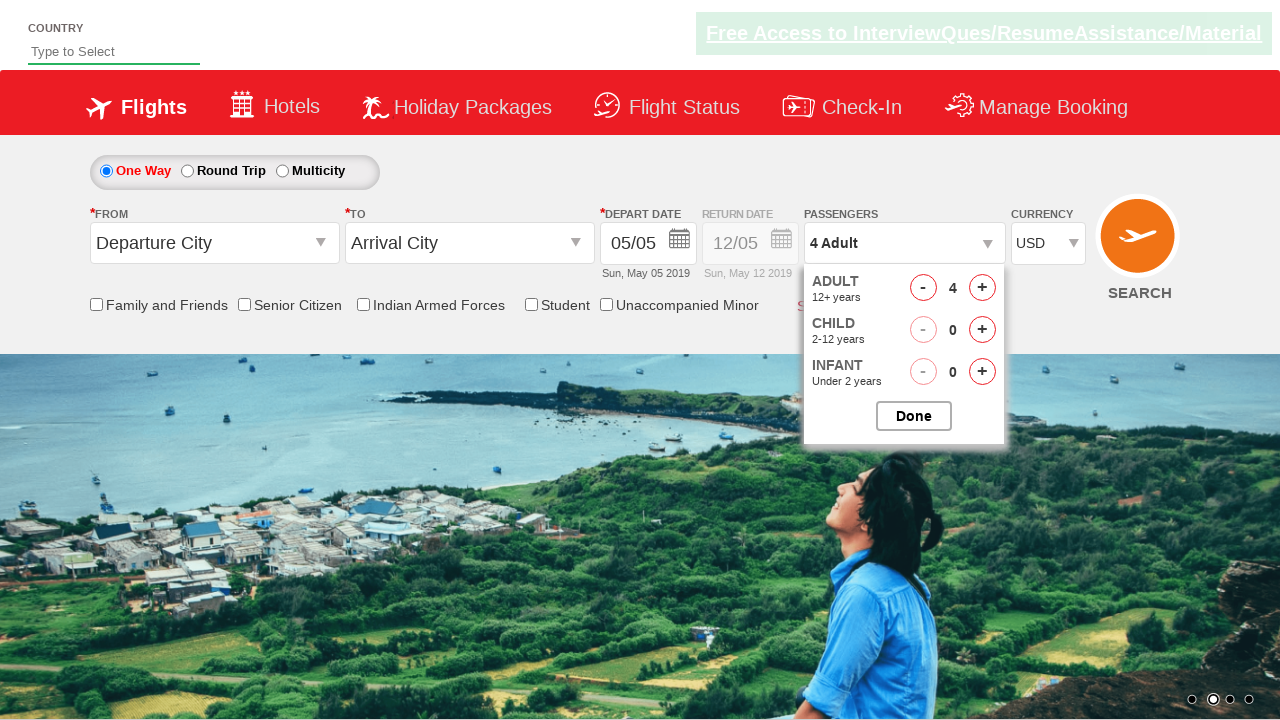

Incremented adult passenger count (iteration 4 of 5) at (982, 288) on #hrefIncAdt
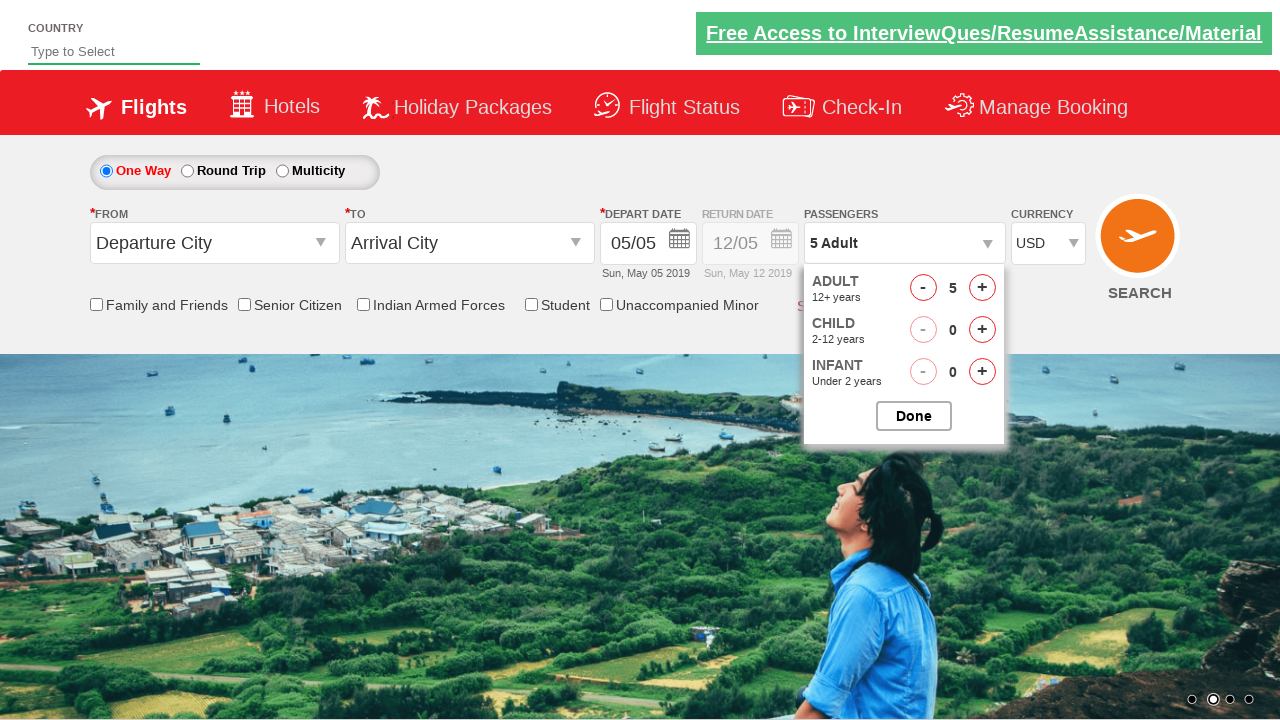

Incremented adult passenger count (iteration 5 of 5) at (982, 288) on #hrefIncAdt
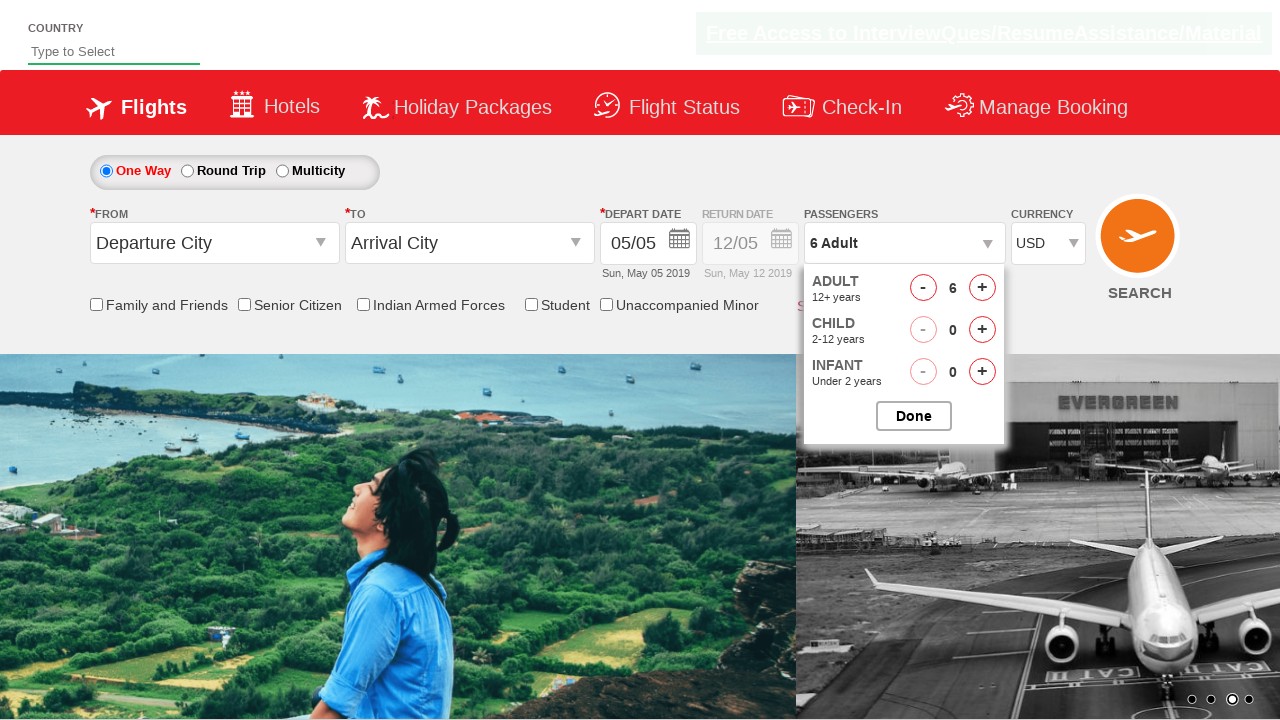

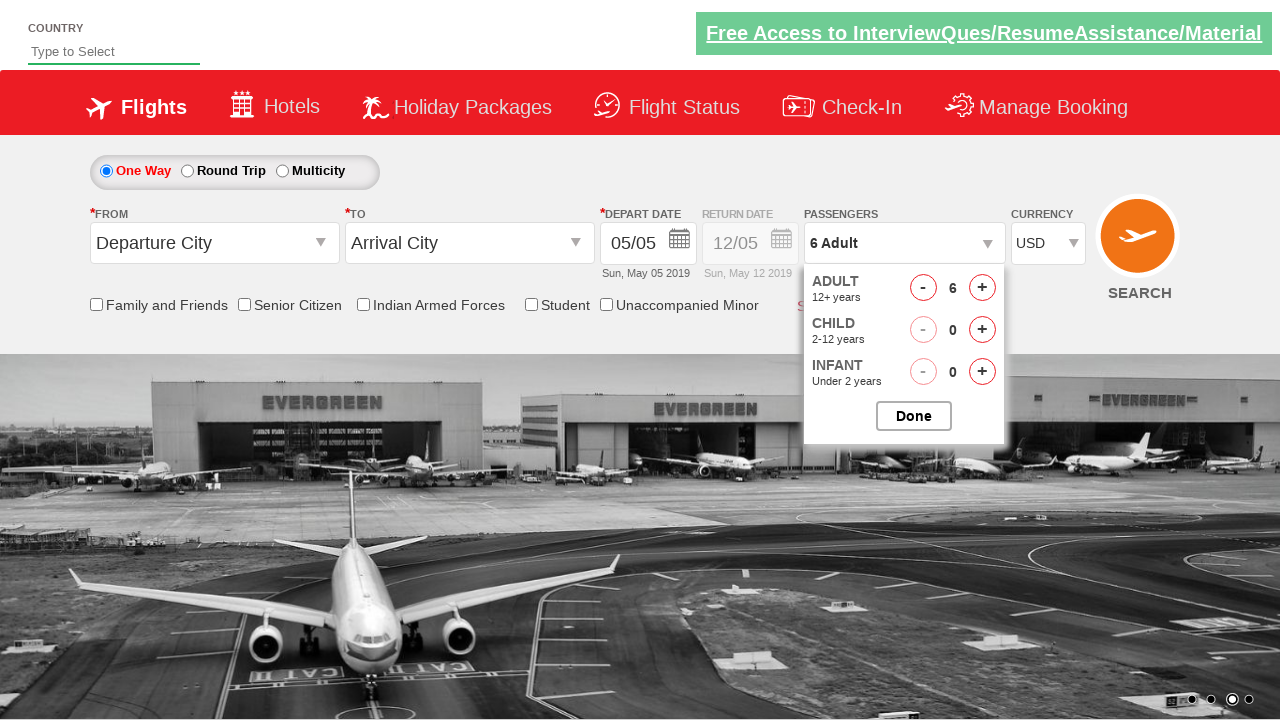